Tests click-and-hold functionality to select multiple items in a grid and random selection using Ctrl key

Starting URL: http://jqueryui.com/resources/demos/selectable/display-grid.html

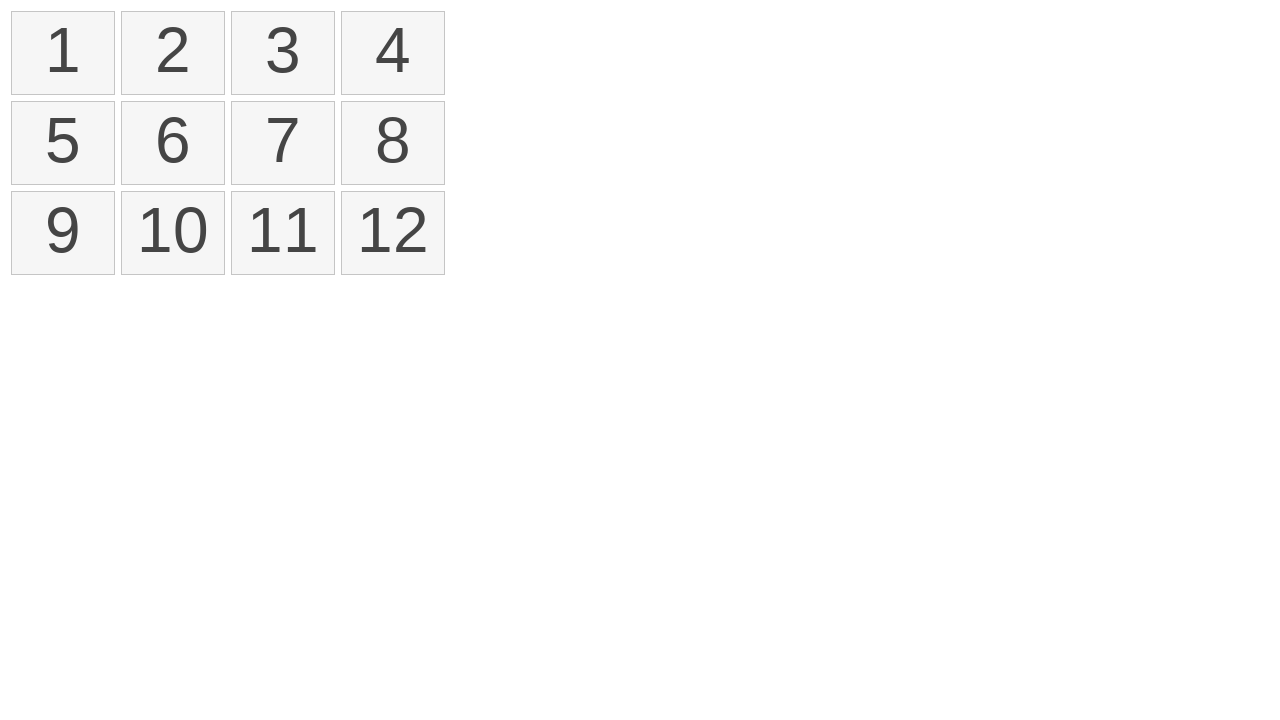

Retrieved all selectable items from grid
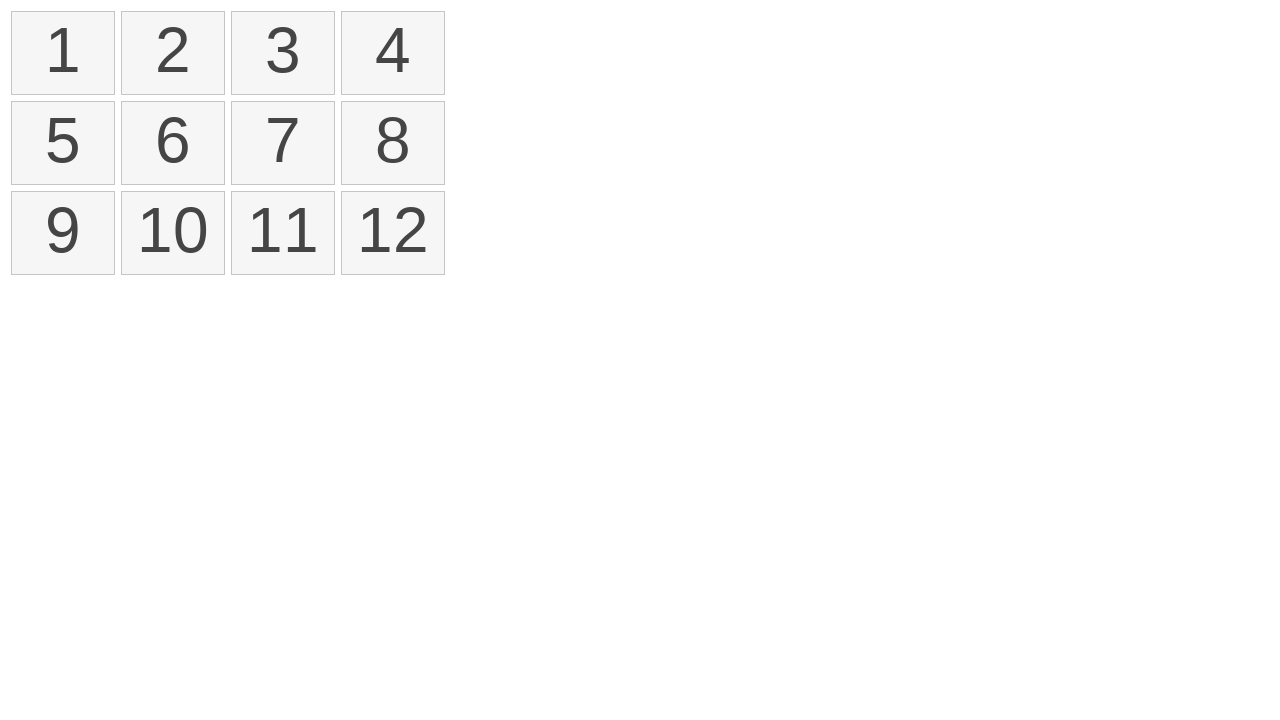

Moved mouse to first item position at (16, 16)
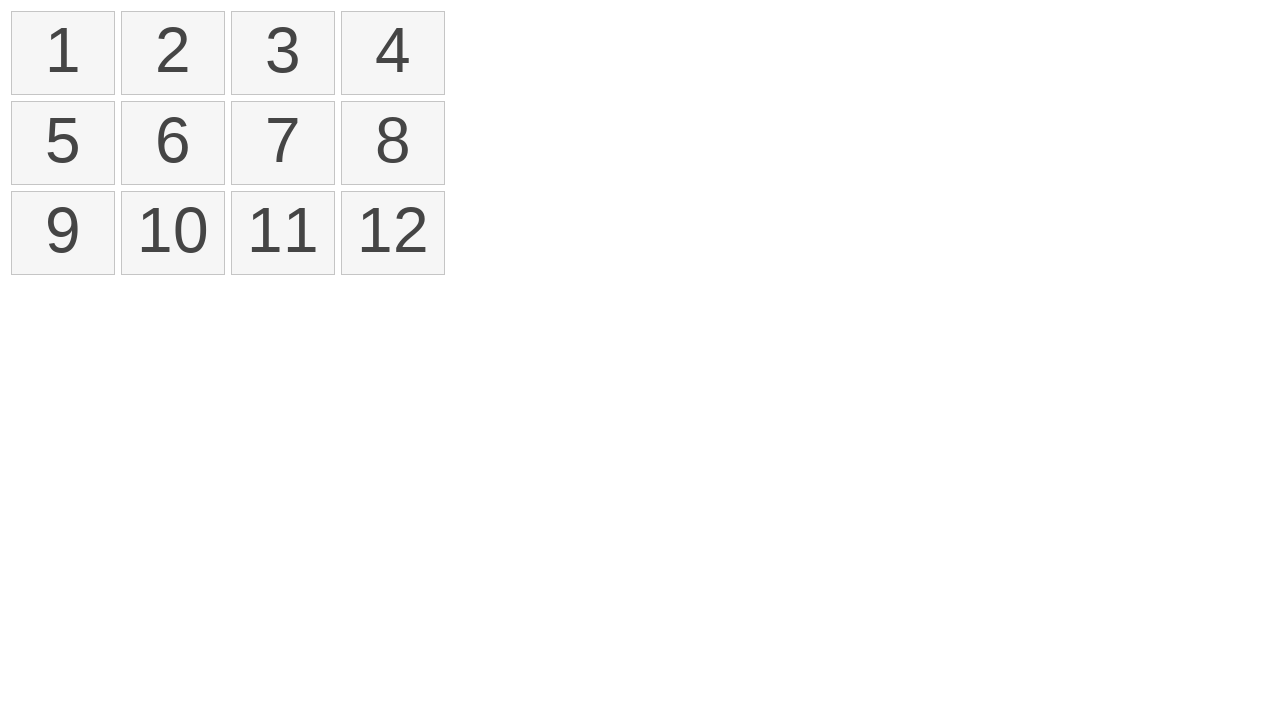

Pressed mouse button down on first item at (16, 16)
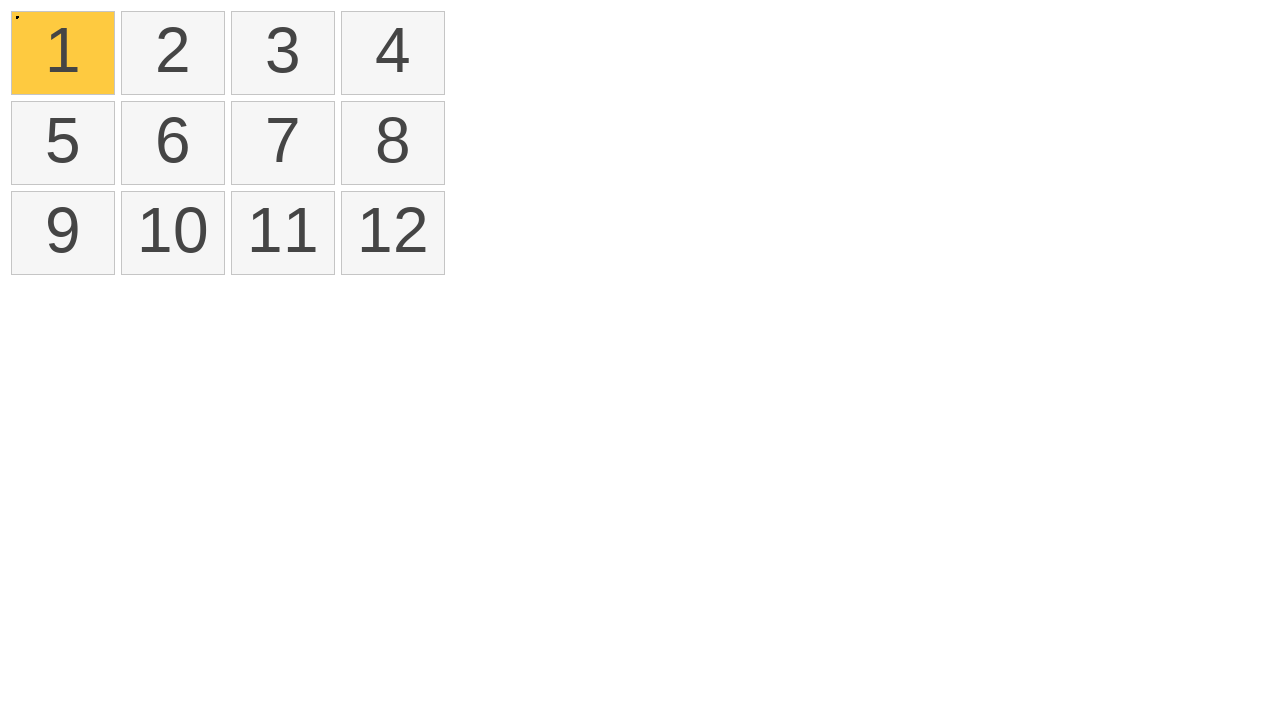

Dragged mouse to fourth item while holding button down at (346, 16)
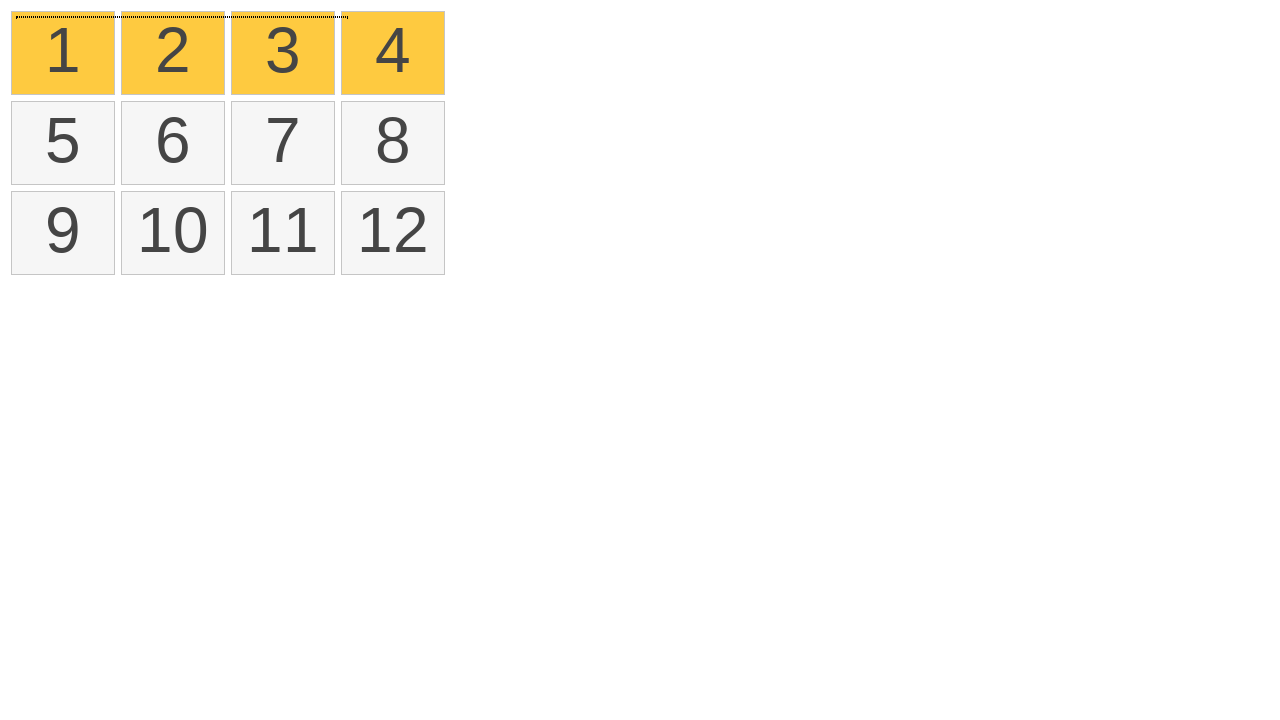

Released mouse button, completing click-and-hold selection at (346, 16)
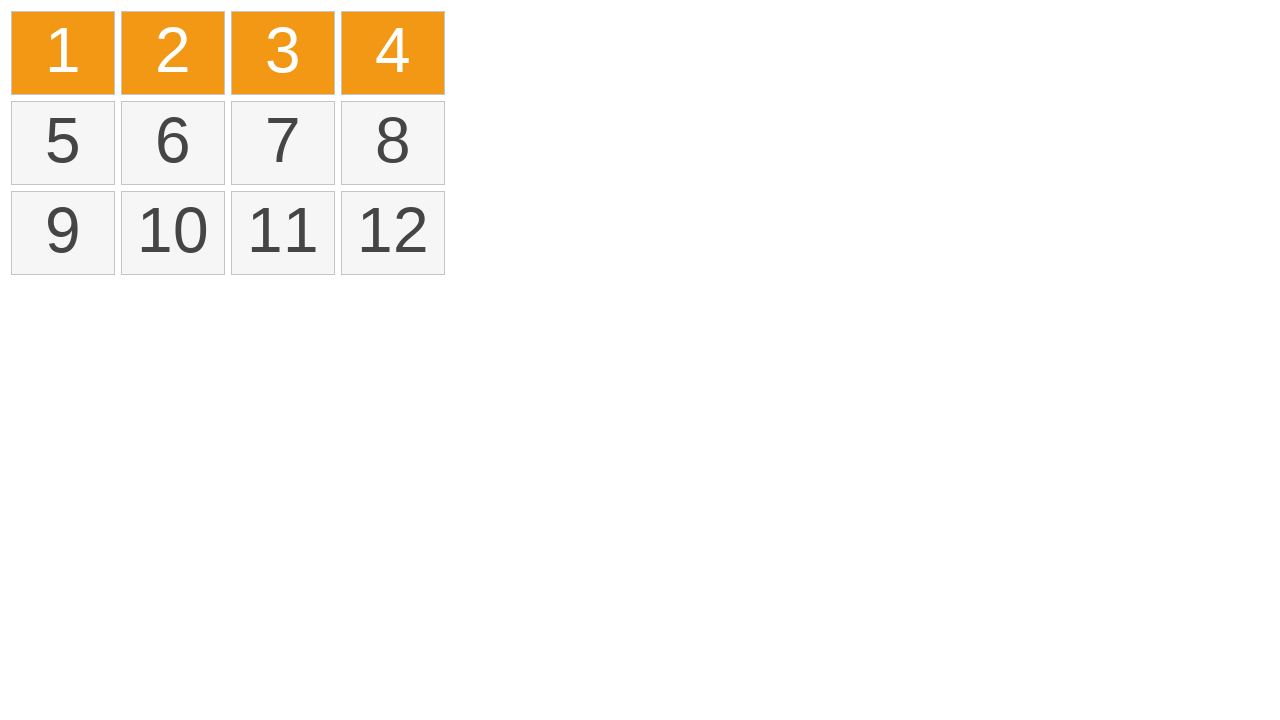

Located selected items after click-and-hold
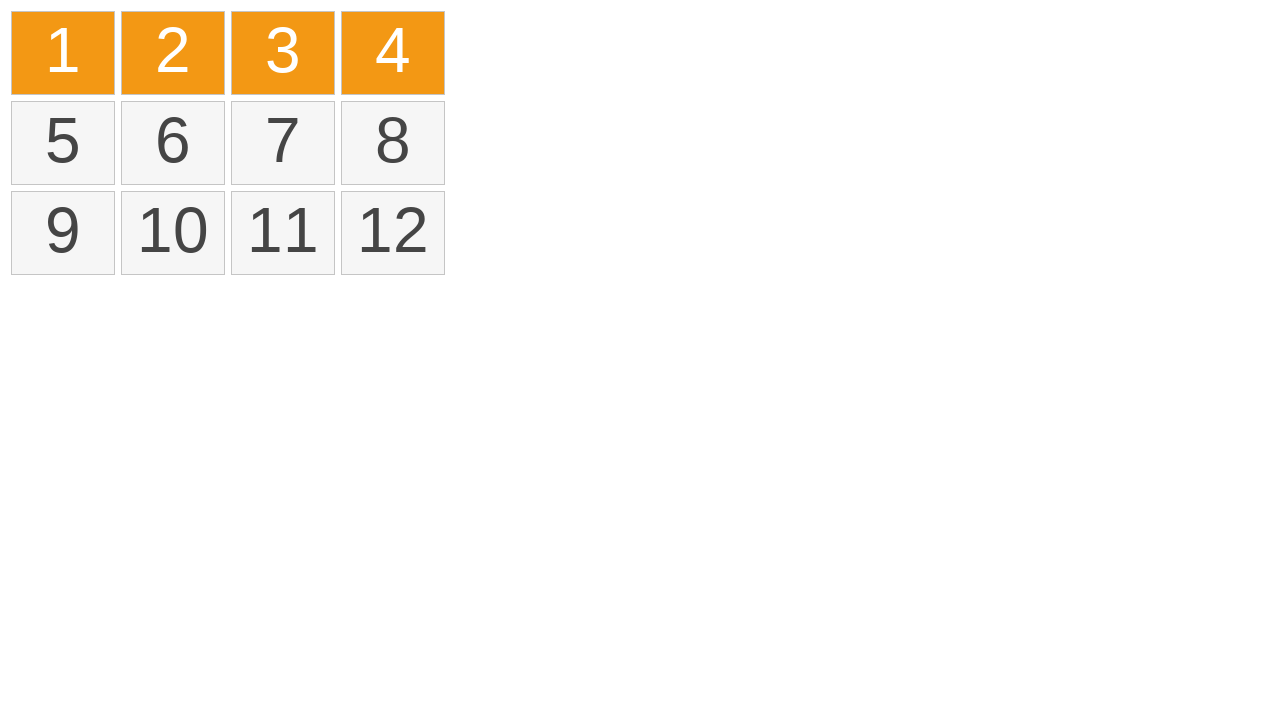

Verified that 4 items are selected from click-and-hold action
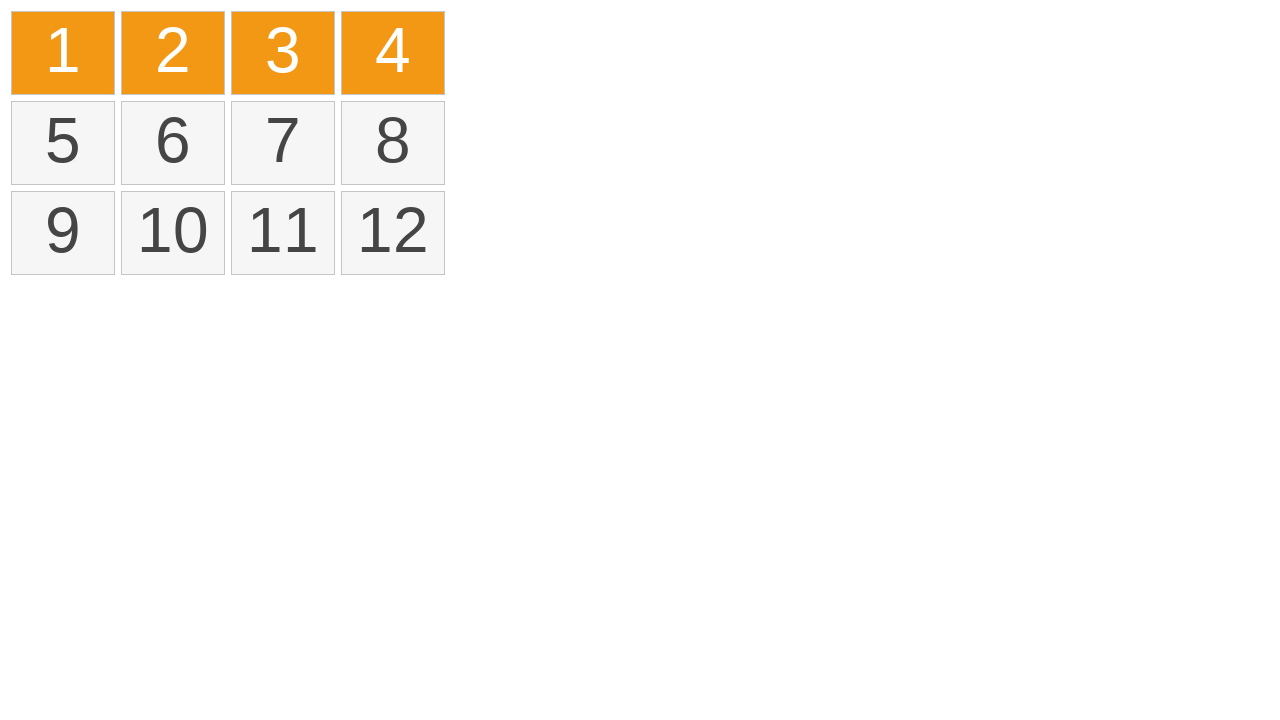

Reloaded page to clear selection for random selection test
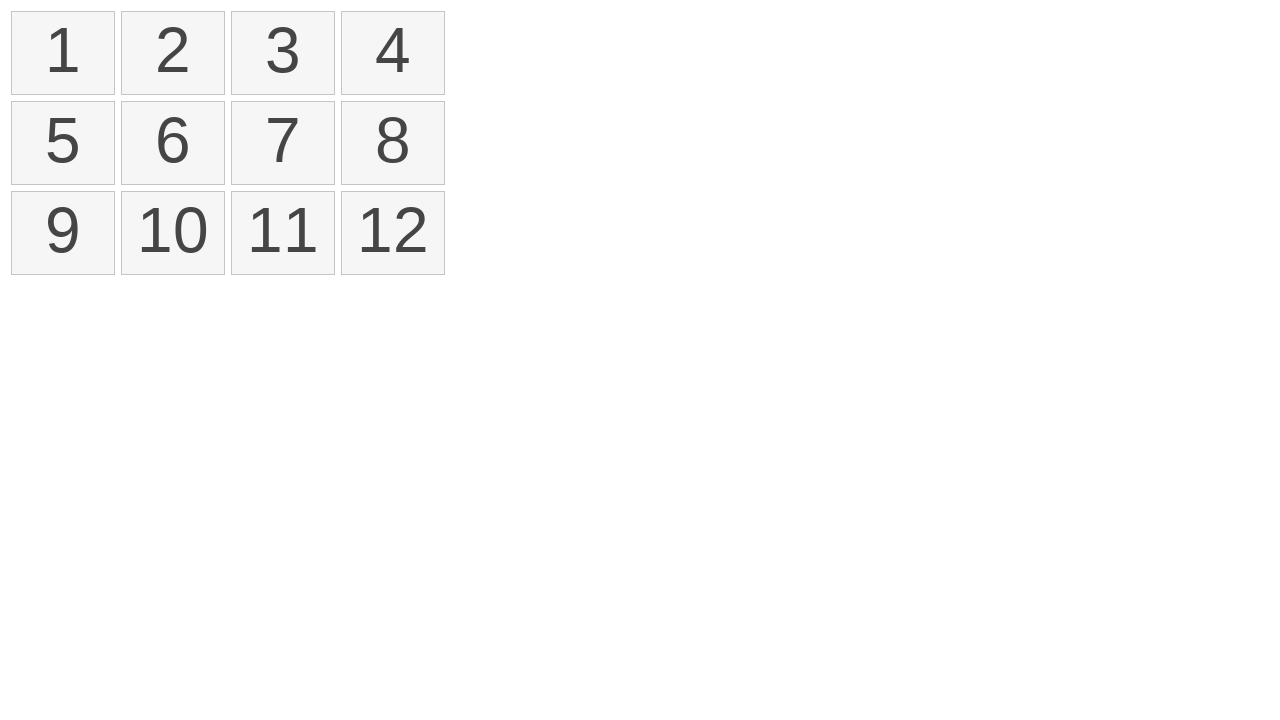

Pressed Control key down to enable multi-select mode
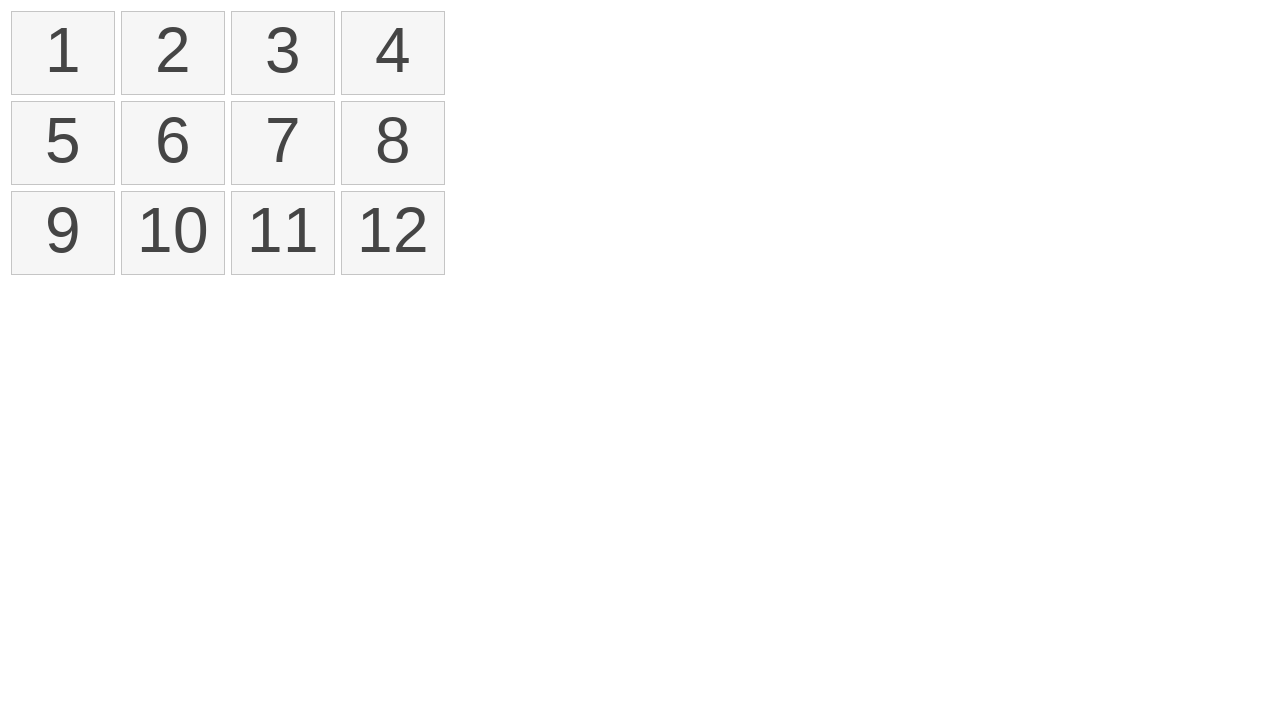

Clicked item 1 with Ctrl held at (63, 53) on xpath=//ol[@id='selectable']/li[1]
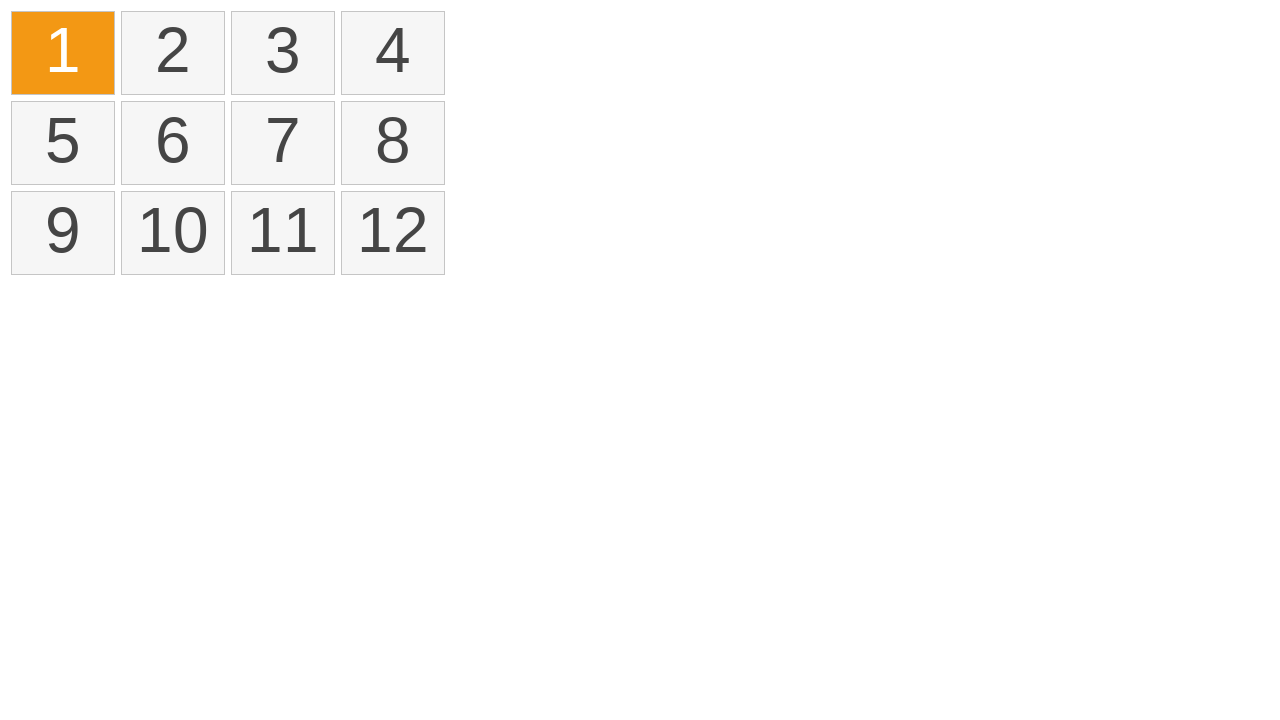

Clicked item 3 with Ctrl held at (283, 53) on xpath=//ol[@id='selectable']/li[3]
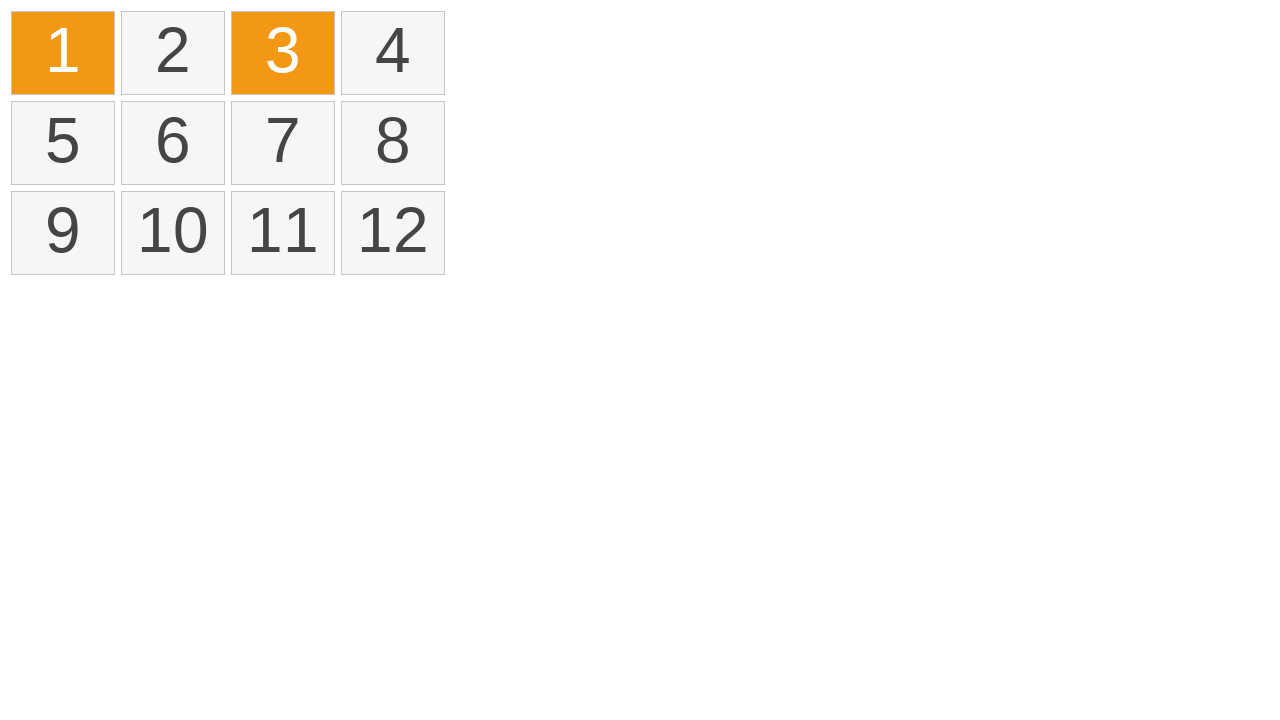

Clicked item 5 with Ctrl held at (63, 143) on xpath=//ol[@id='selectable']/li[5]
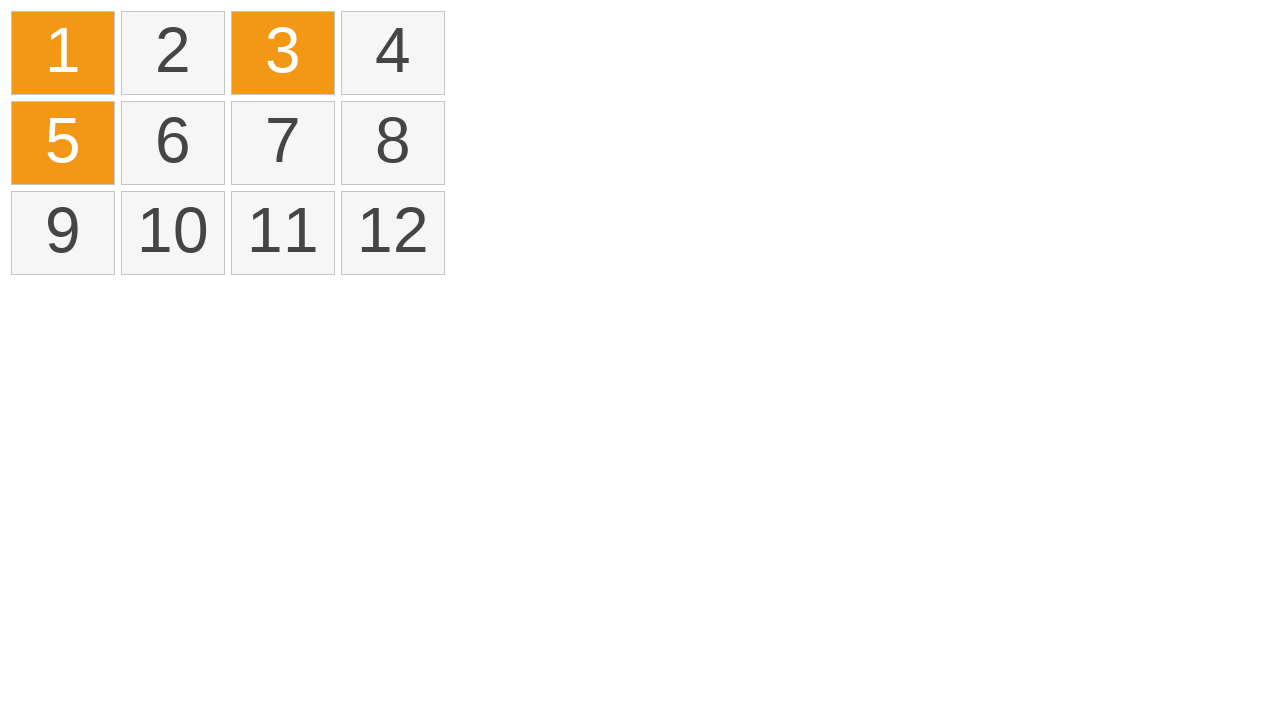

Clicked item 7 with Ctrl held at (283, 143) on xpath=//ol[@id='selectable']/li[7]
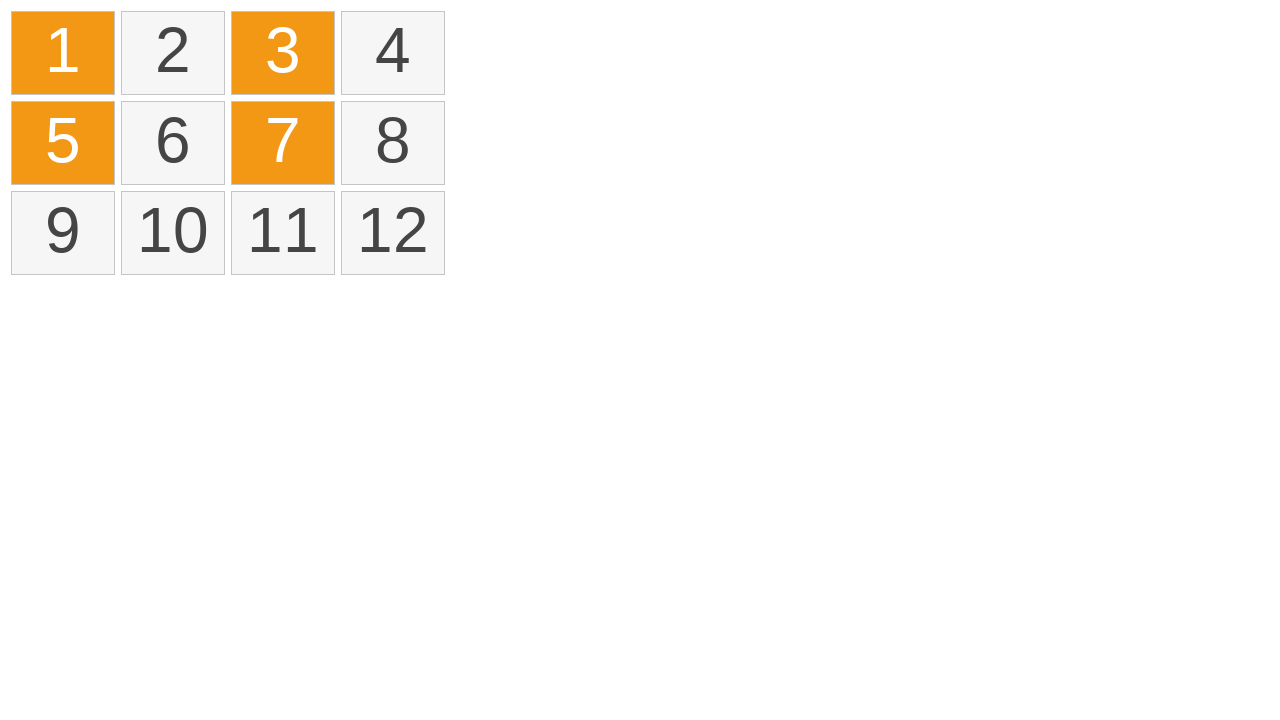

Clicked item 9 with Ctrl held at (63, 233) on xpath=//ol[@id='selectable']/li[9]
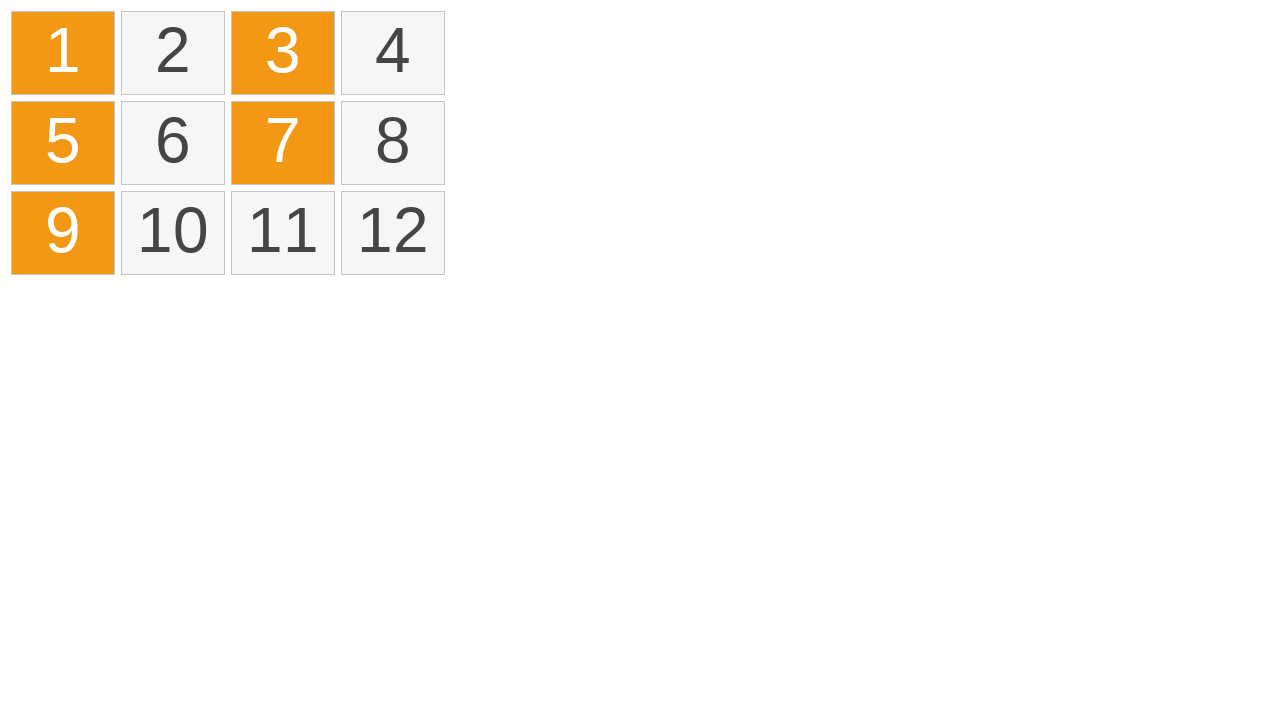

Released Control key to exit multi-select mode
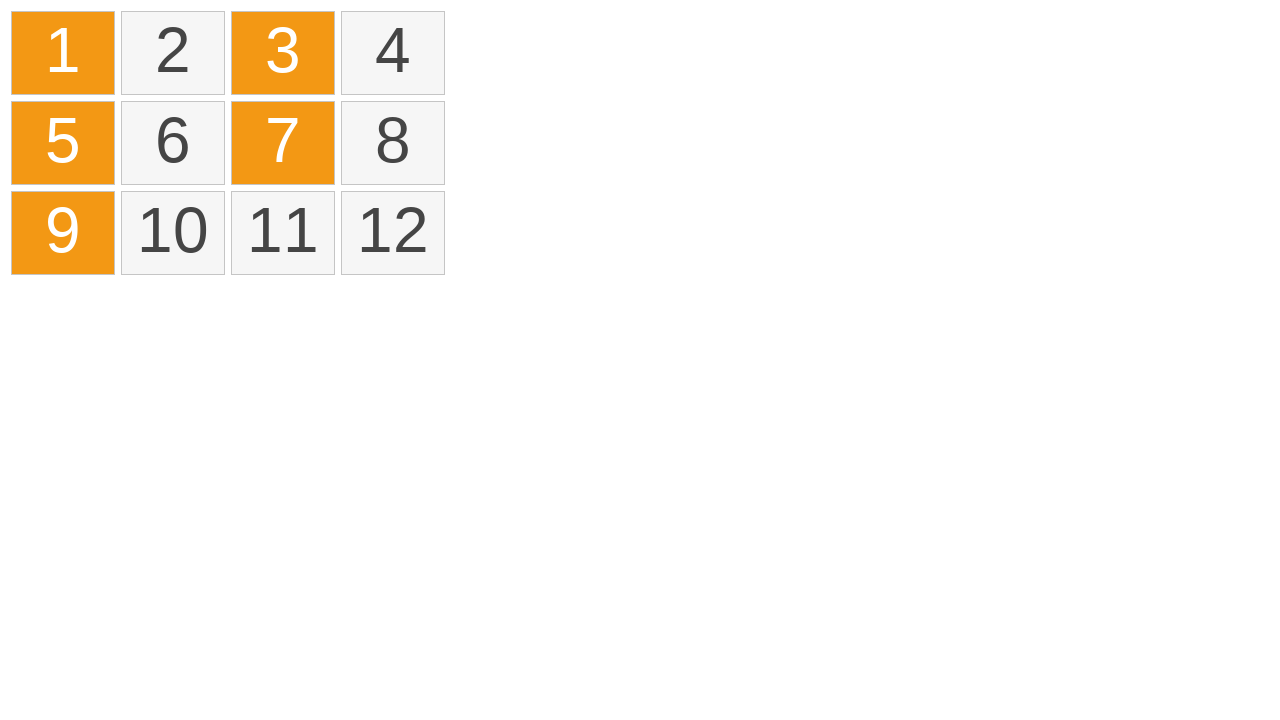

Located selected items after Ctrl+click random selection
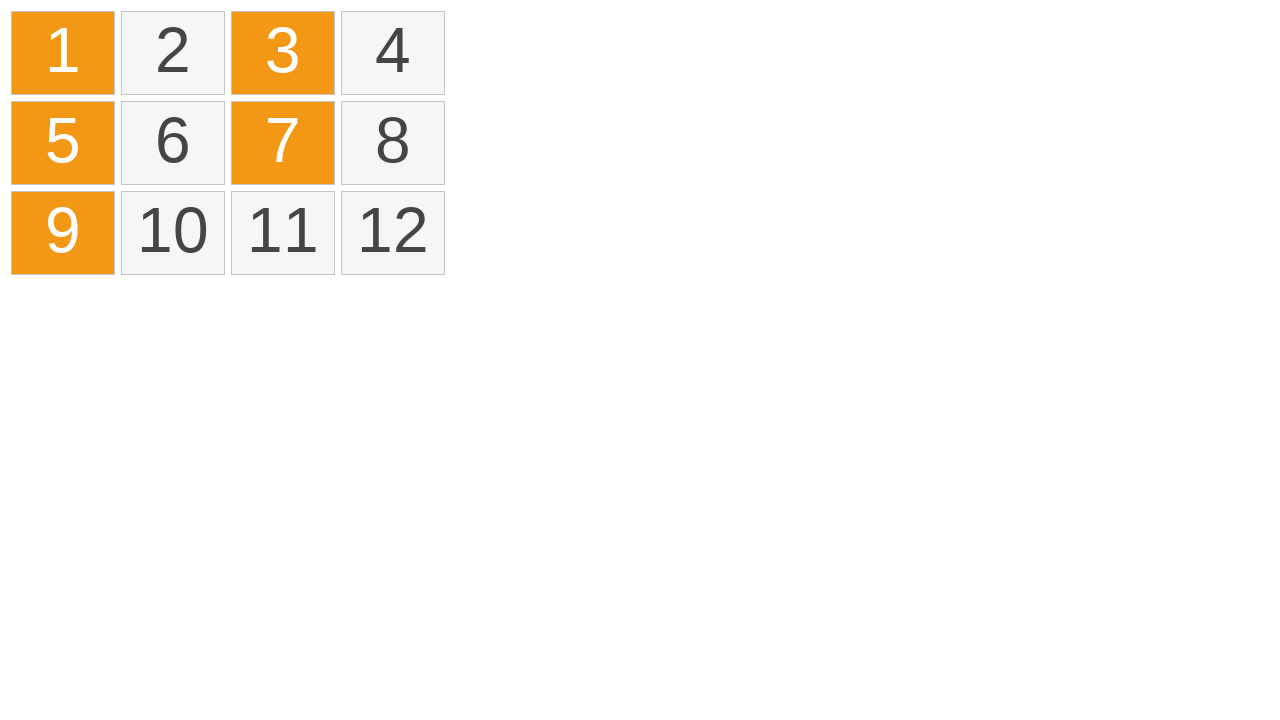

Verified that 5 random items are selected using Ctrl+click
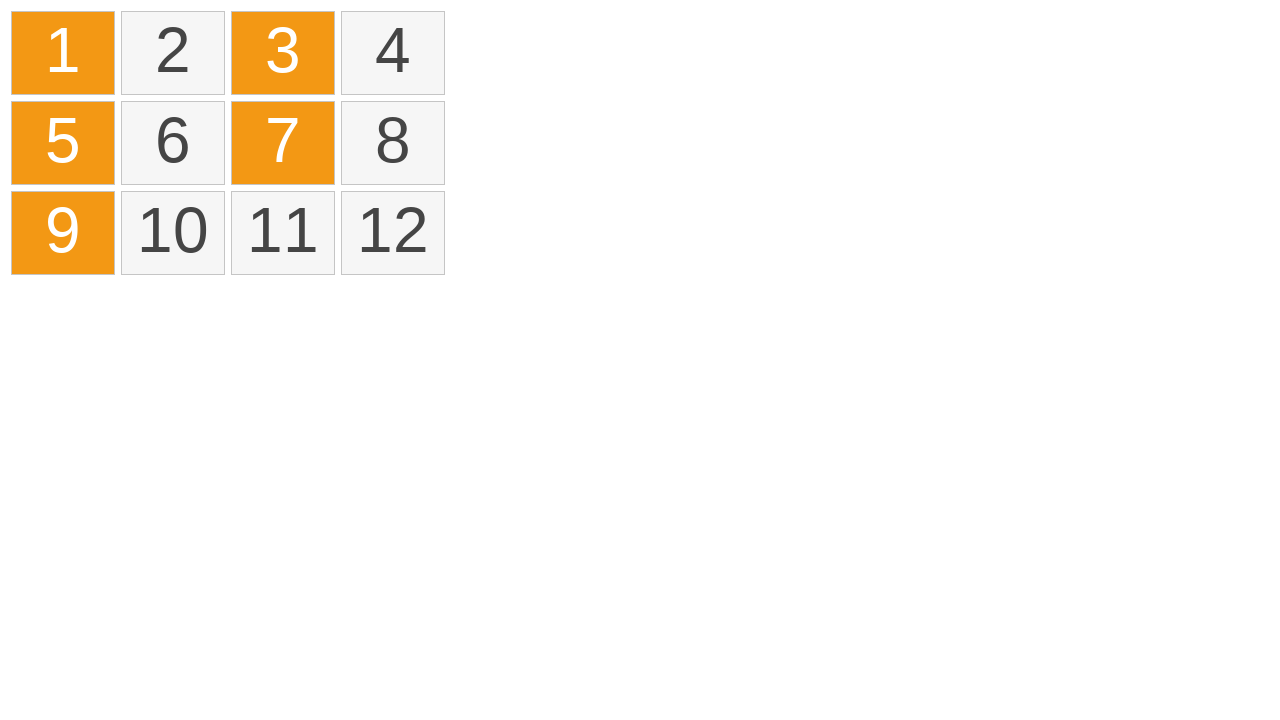

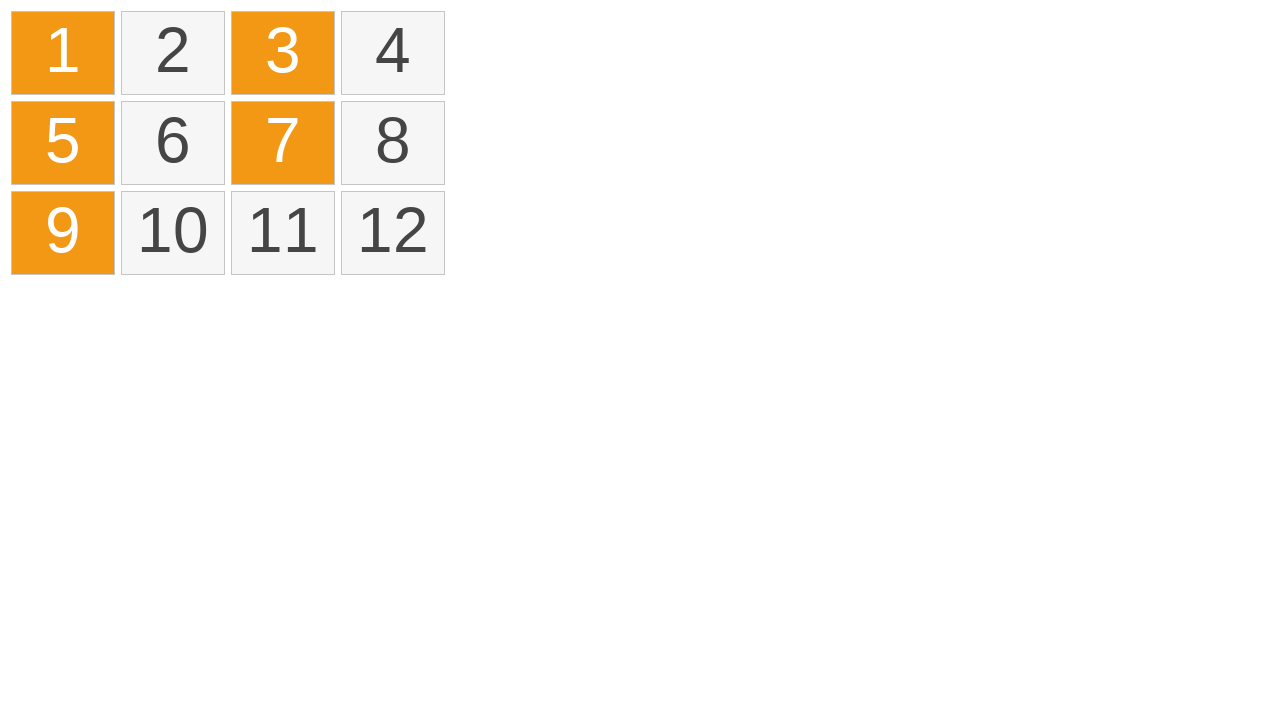